Tests Shadow DOM interaction by accessing shadow root elements and retrieving DOM properties

Starting URL: http://watir.com/examples/shadow_dom.html

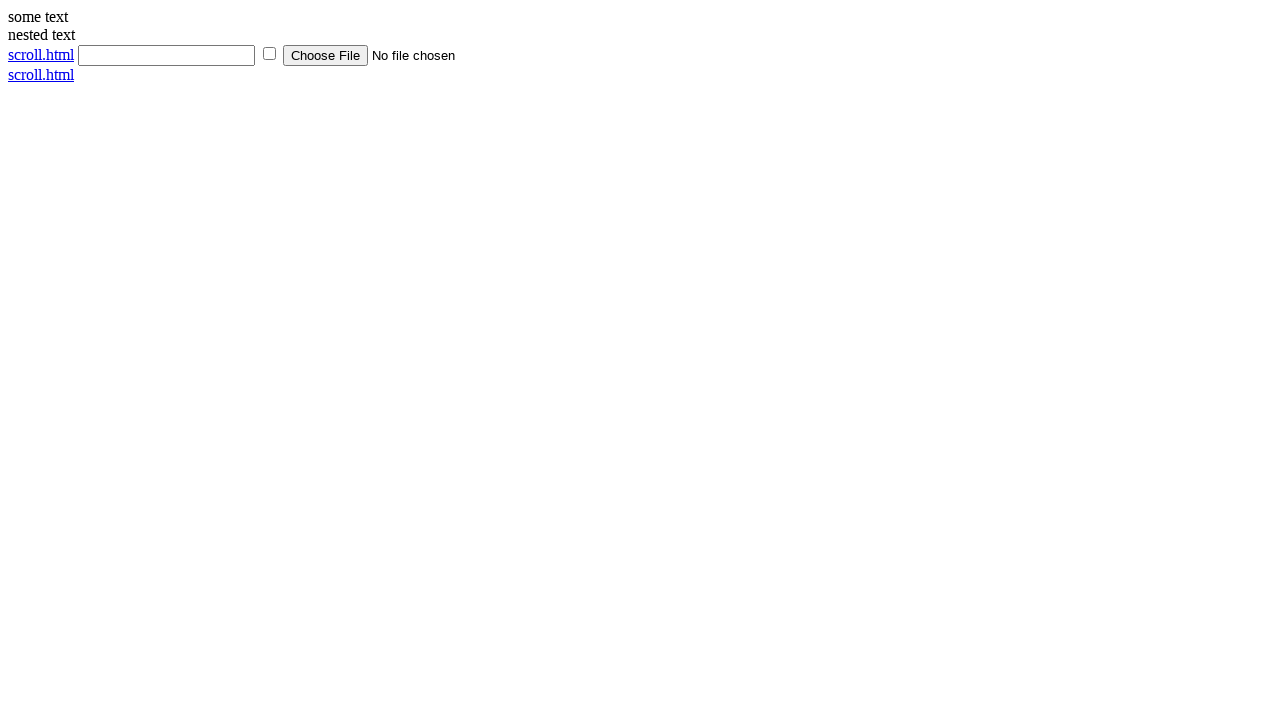

Navigated to Shadow DOM example page
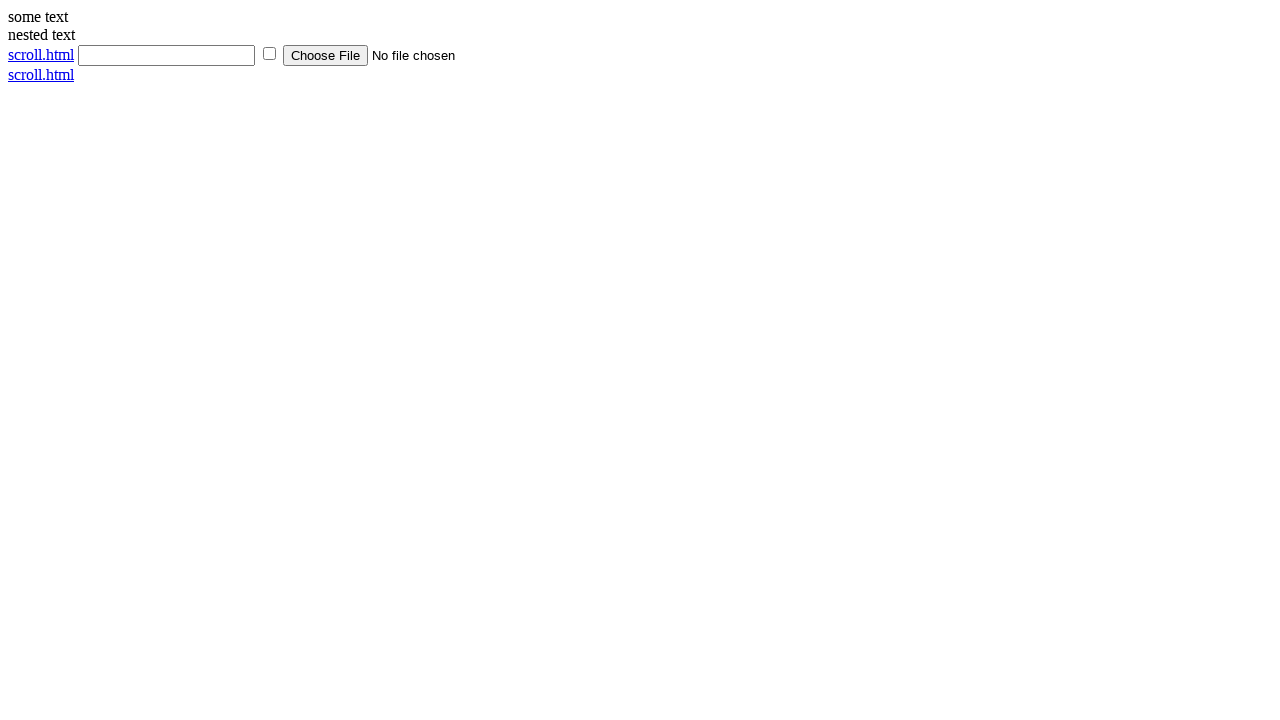

Located shadow host element
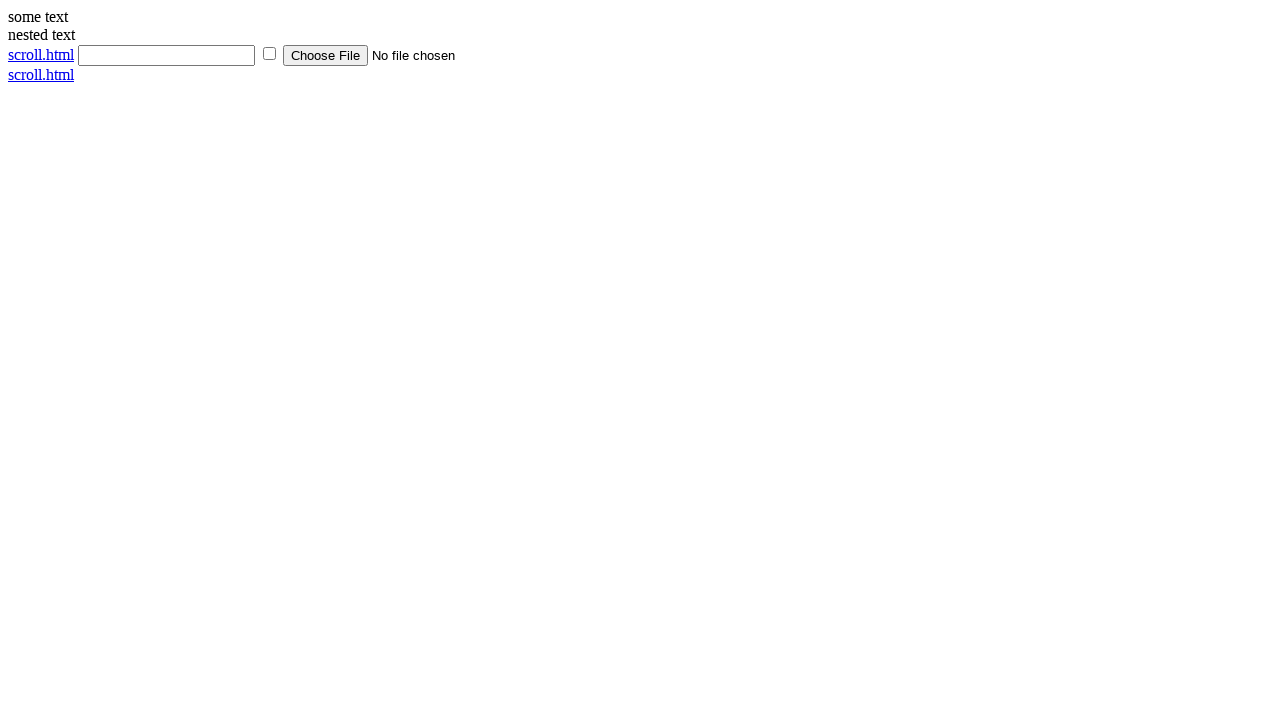

Located shadow content element within shadow DOM
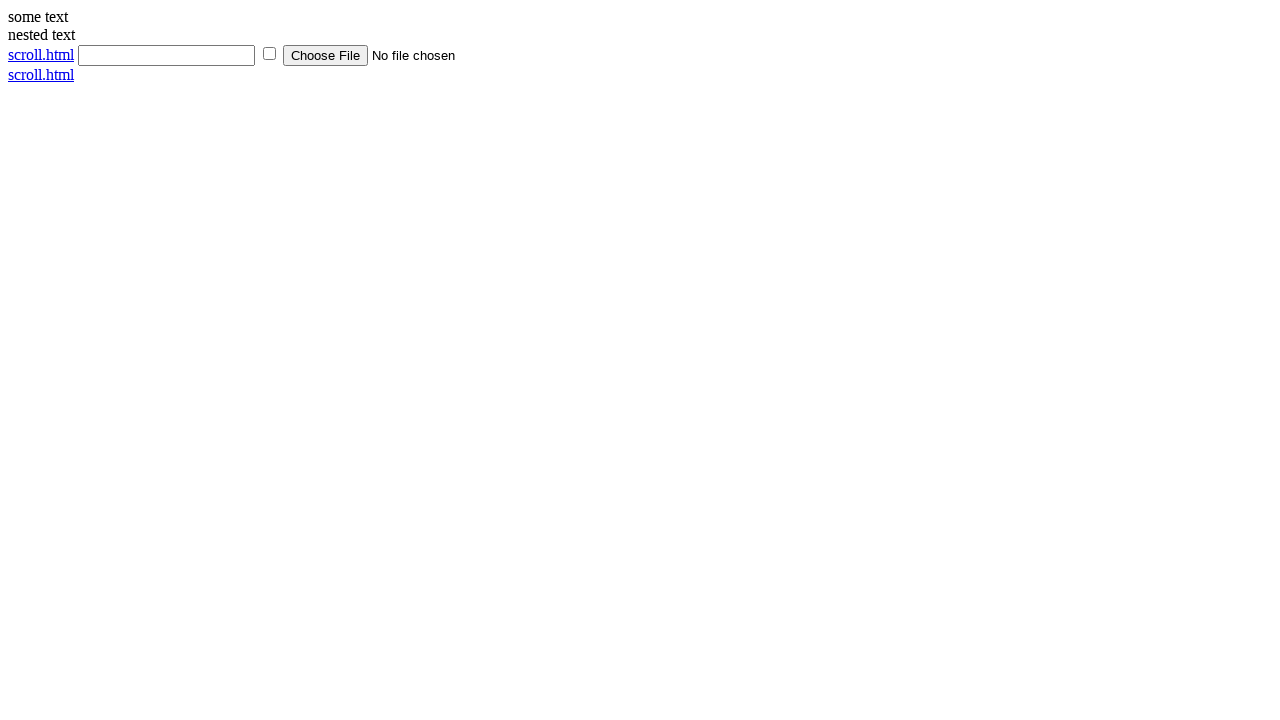

Retrieved namespaceURI DOM property from shadow content element
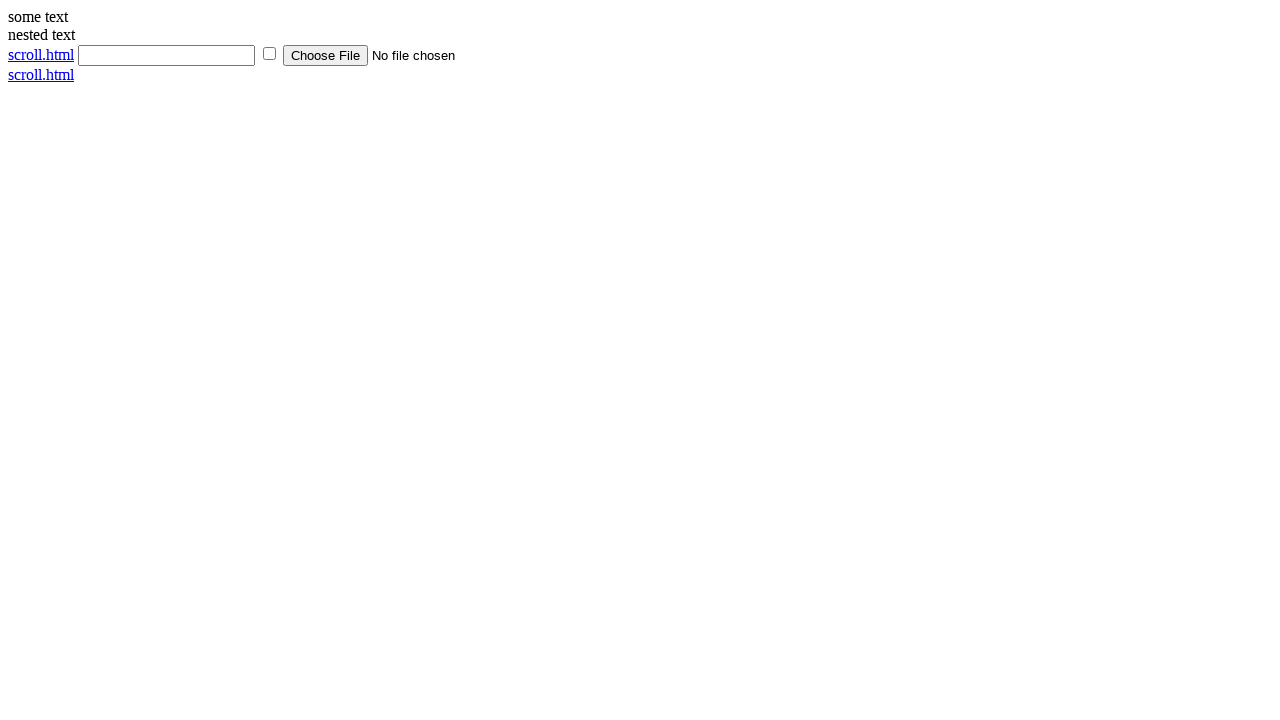

Printed DOM property result: http://www.w3.org/1999/xhtml
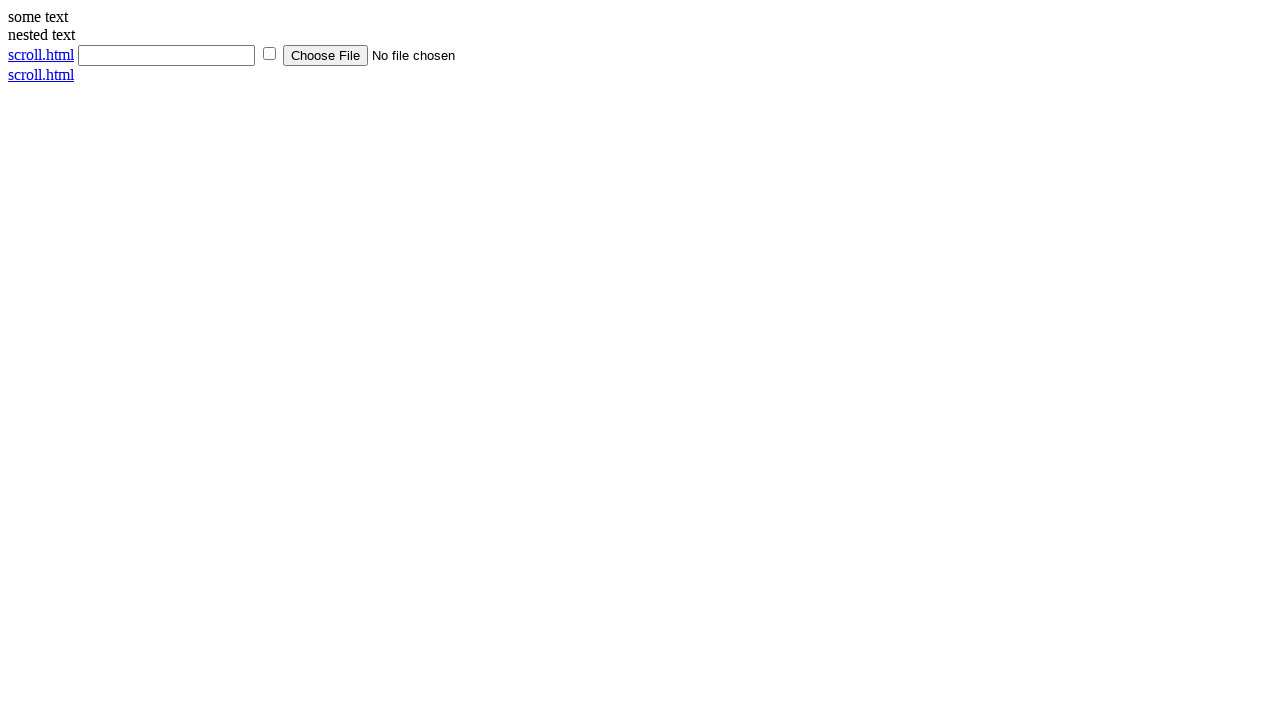

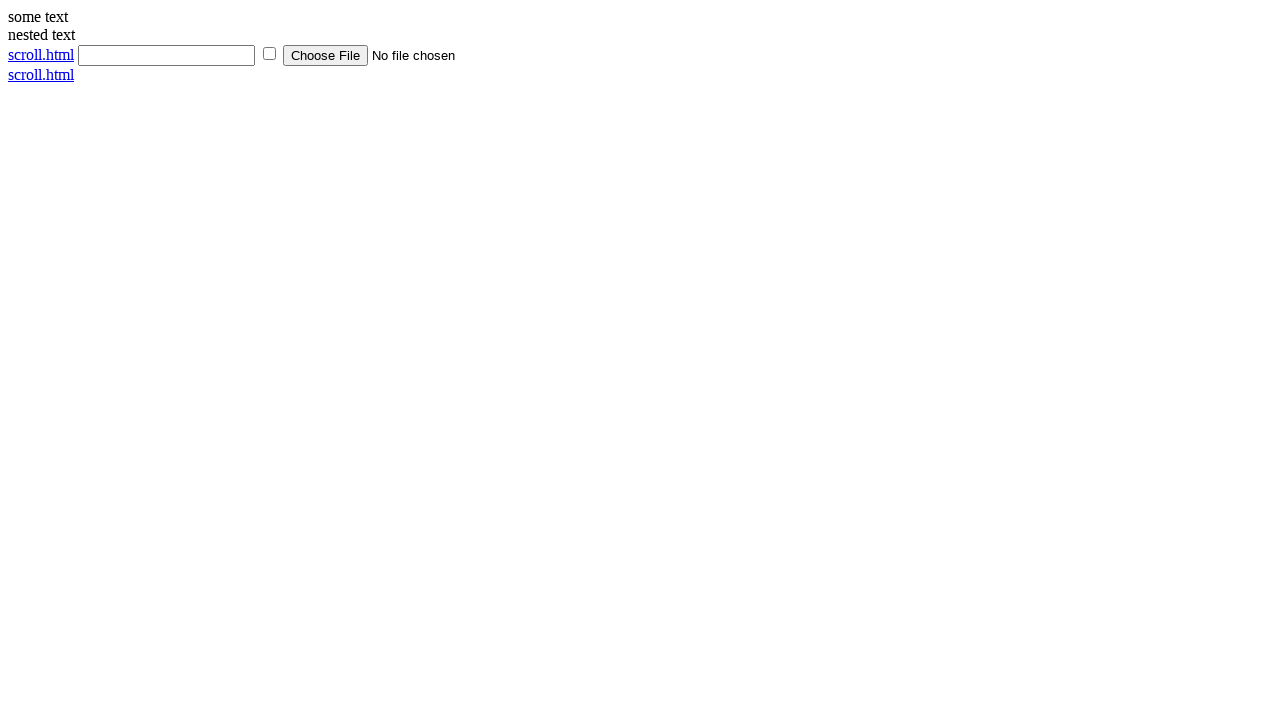